Navigates to Selenium documentation page, scrolls down, moves mouse cursor, and then navigates back in browser history

Starting URL: https://selenium-python.readthedocs.io/api.html?highlight=back#selenium.webdriver.remote.webdriver.WebDriver.back

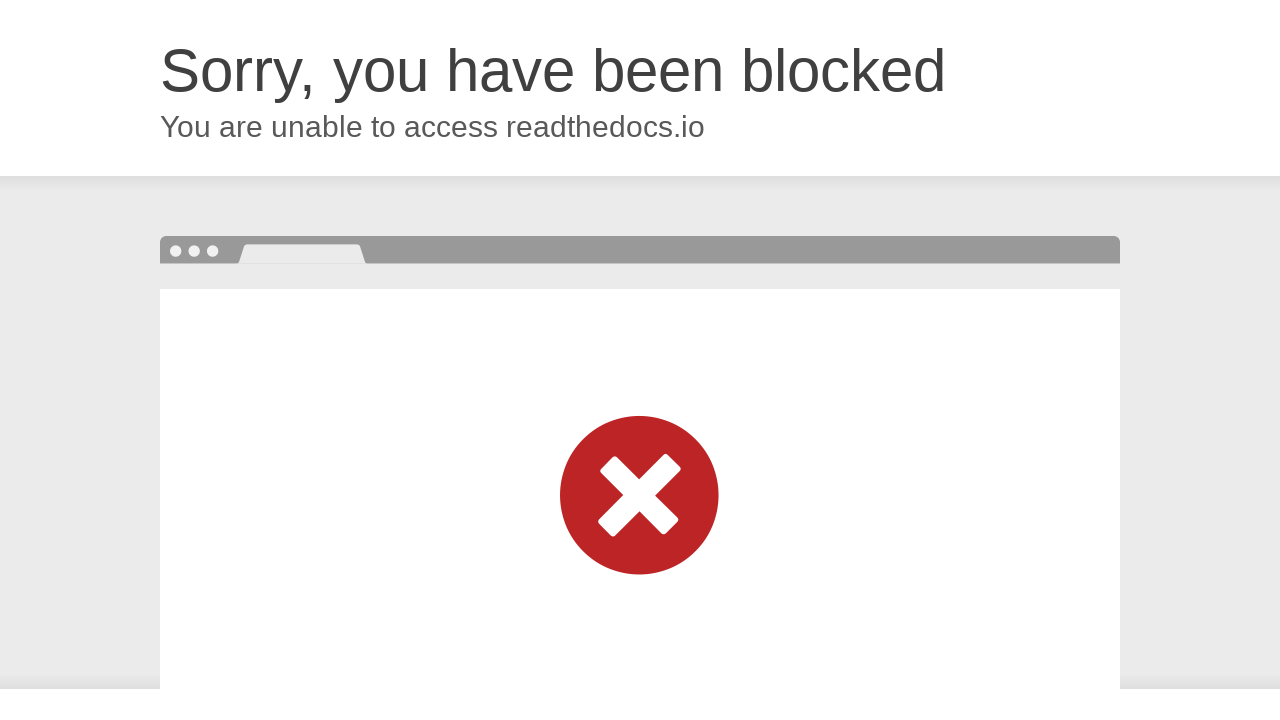

Scrolled down the Selenium documentation page by 800 pixels
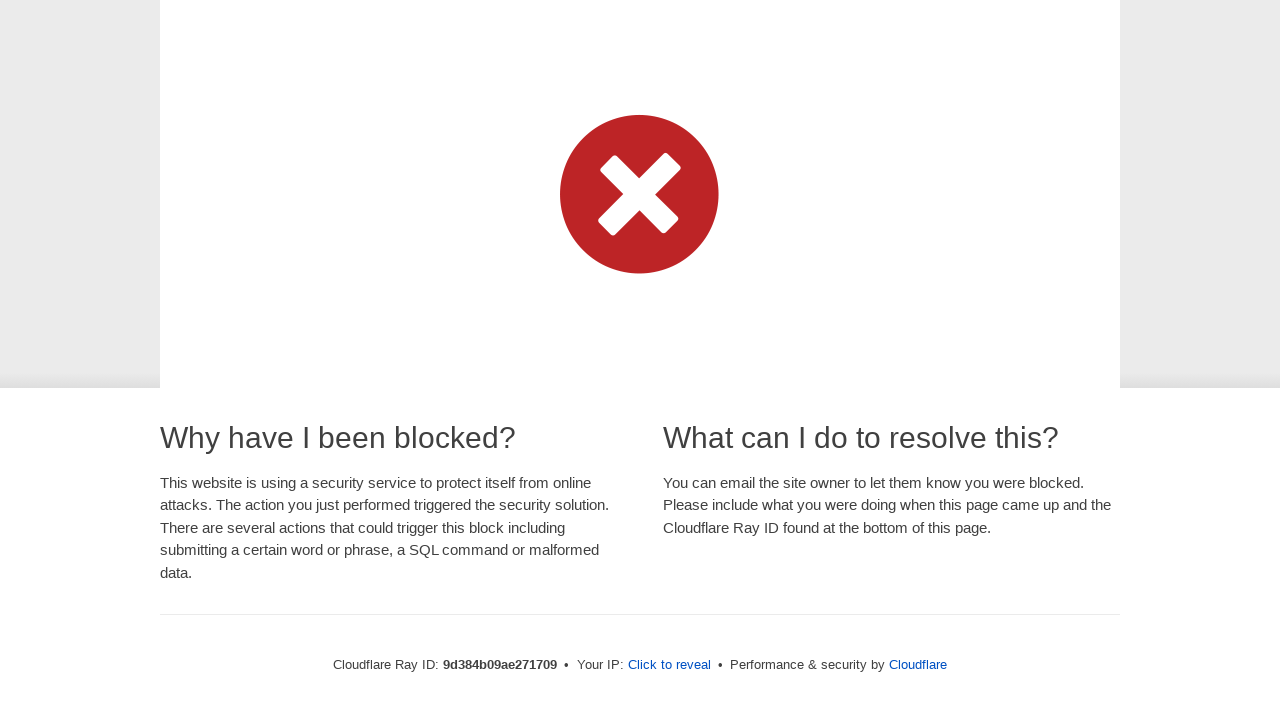

Moved mouse cursor to position (100, 100) at (100, 100)
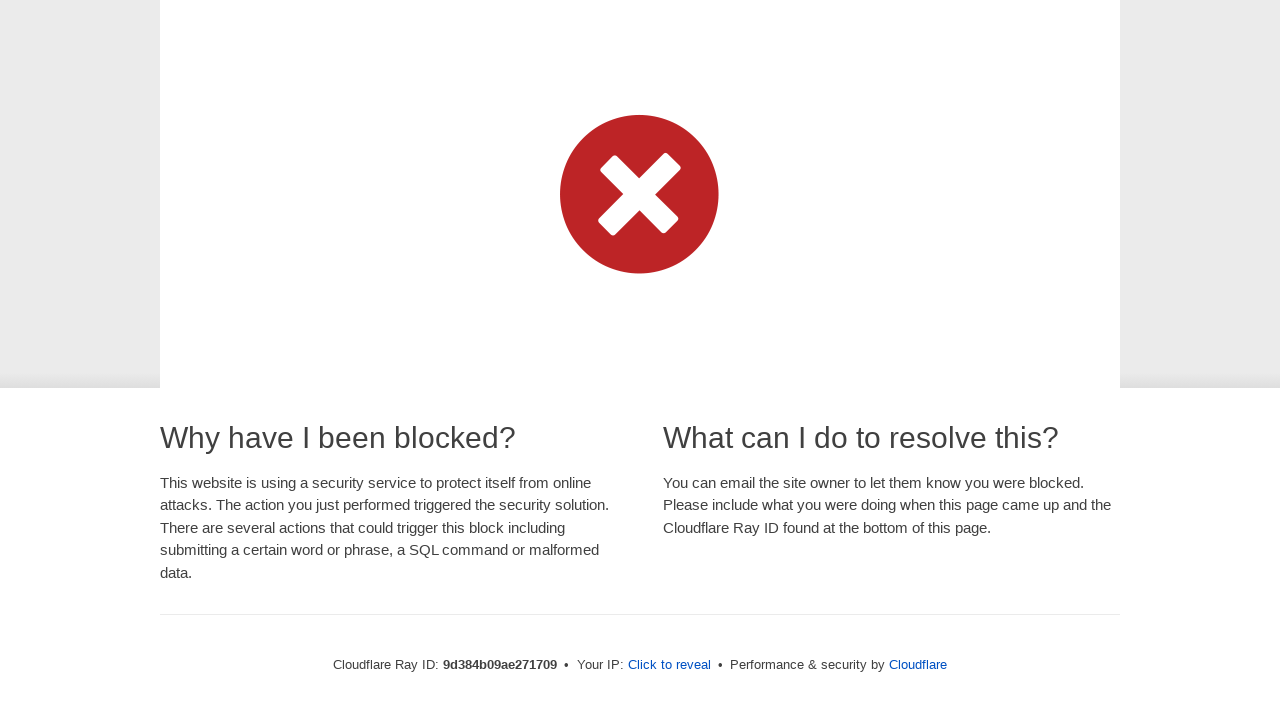

Navigated back in browser history
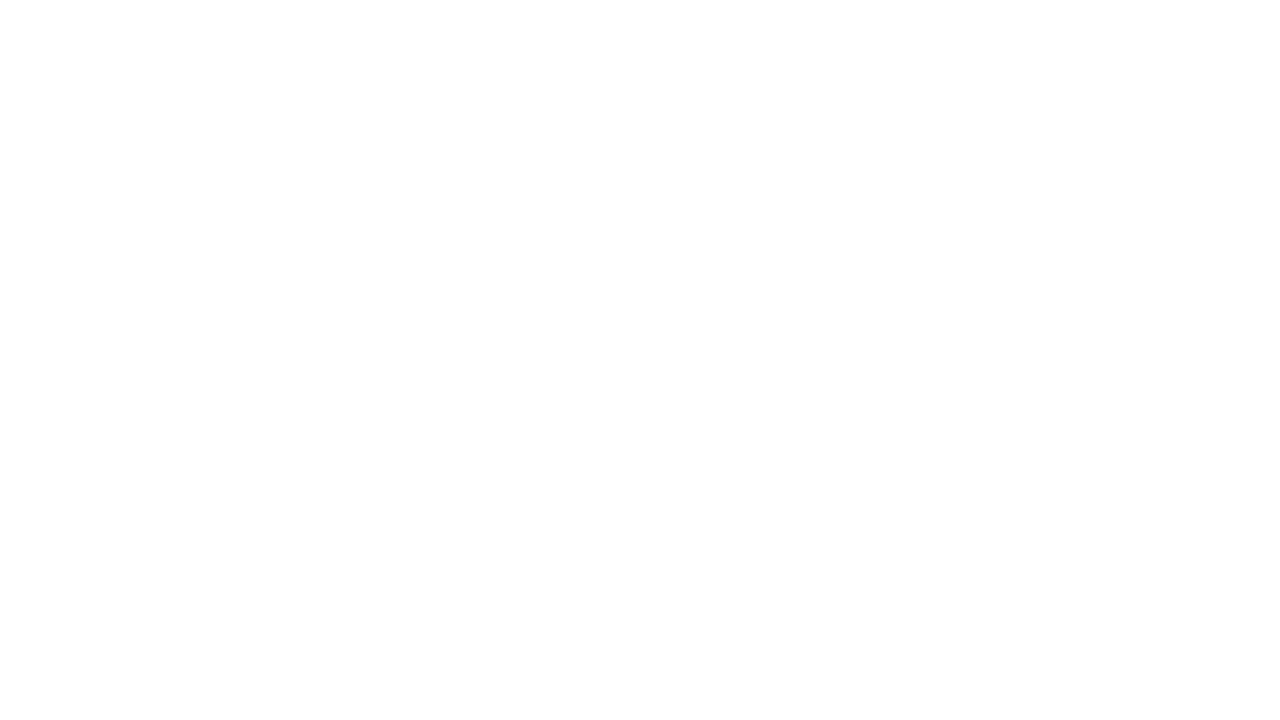

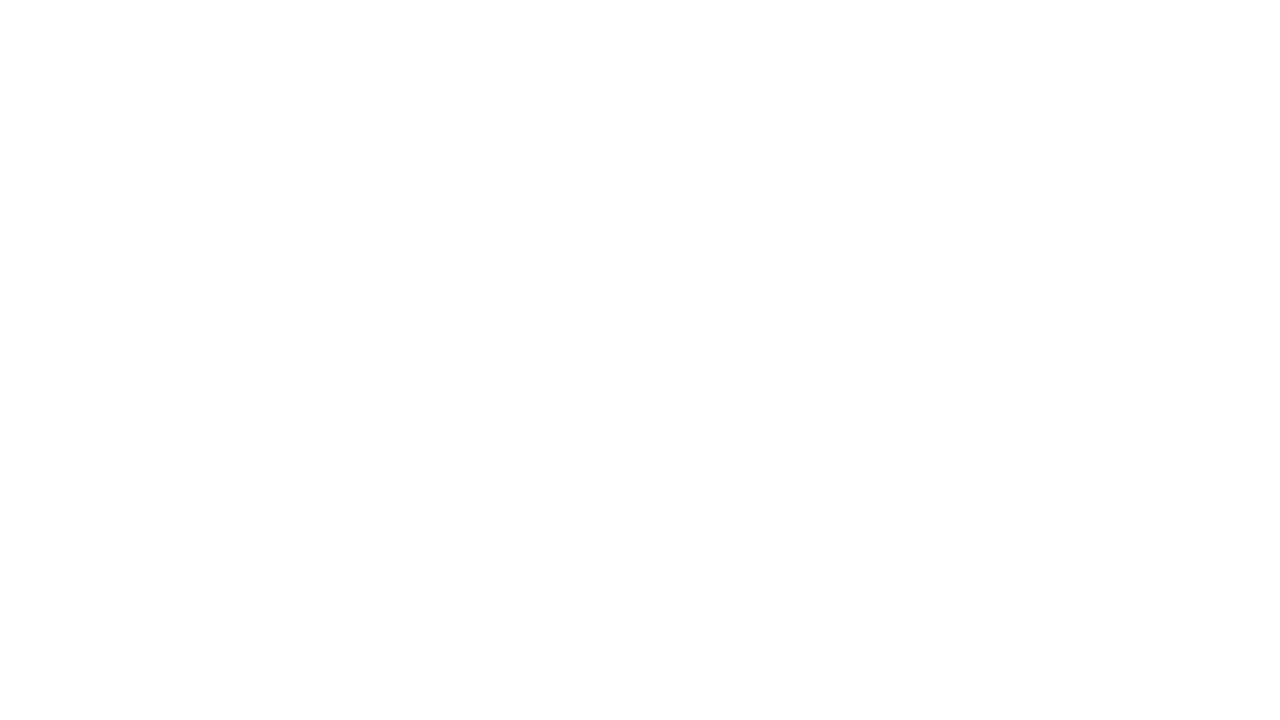